Tests A/B test opt-out by adding the opt-out cookie before navigating to the split test page, then verifying the heading shows "No A/B Test"

Starting URL: http://the-internet.herokuapp.com

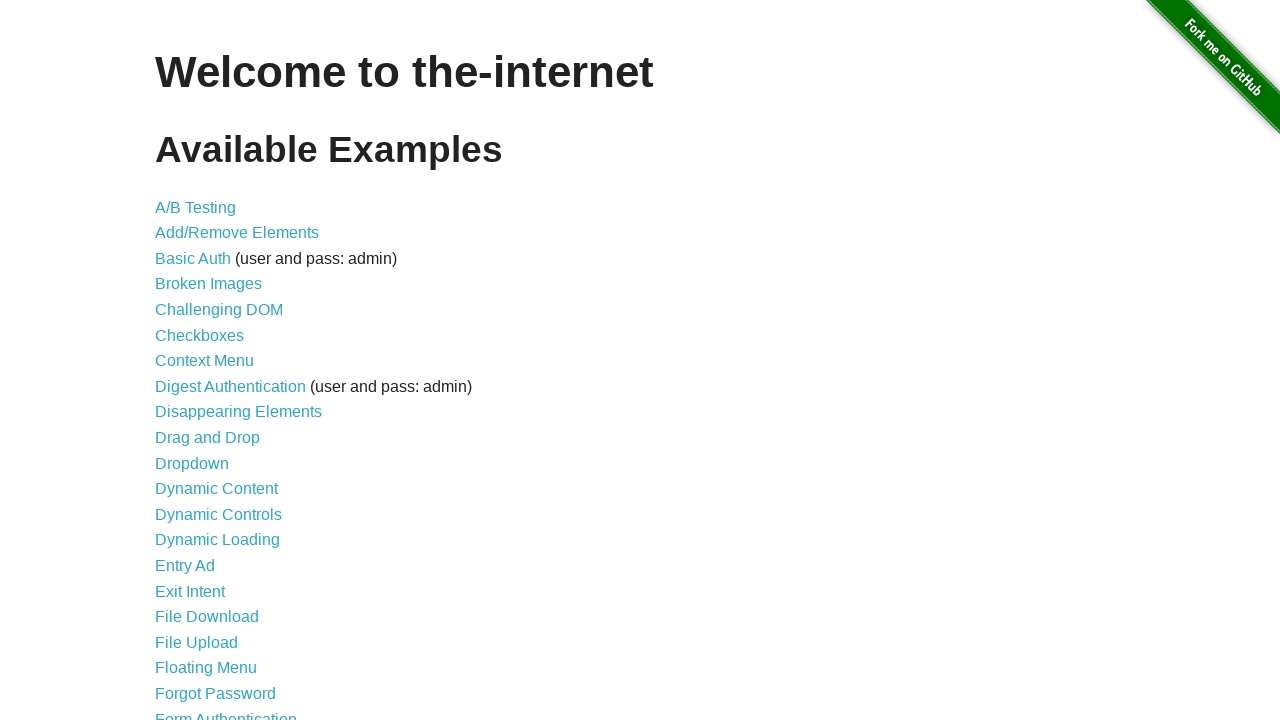

Added optimizelyOptOut cookie to opt out of A/B test
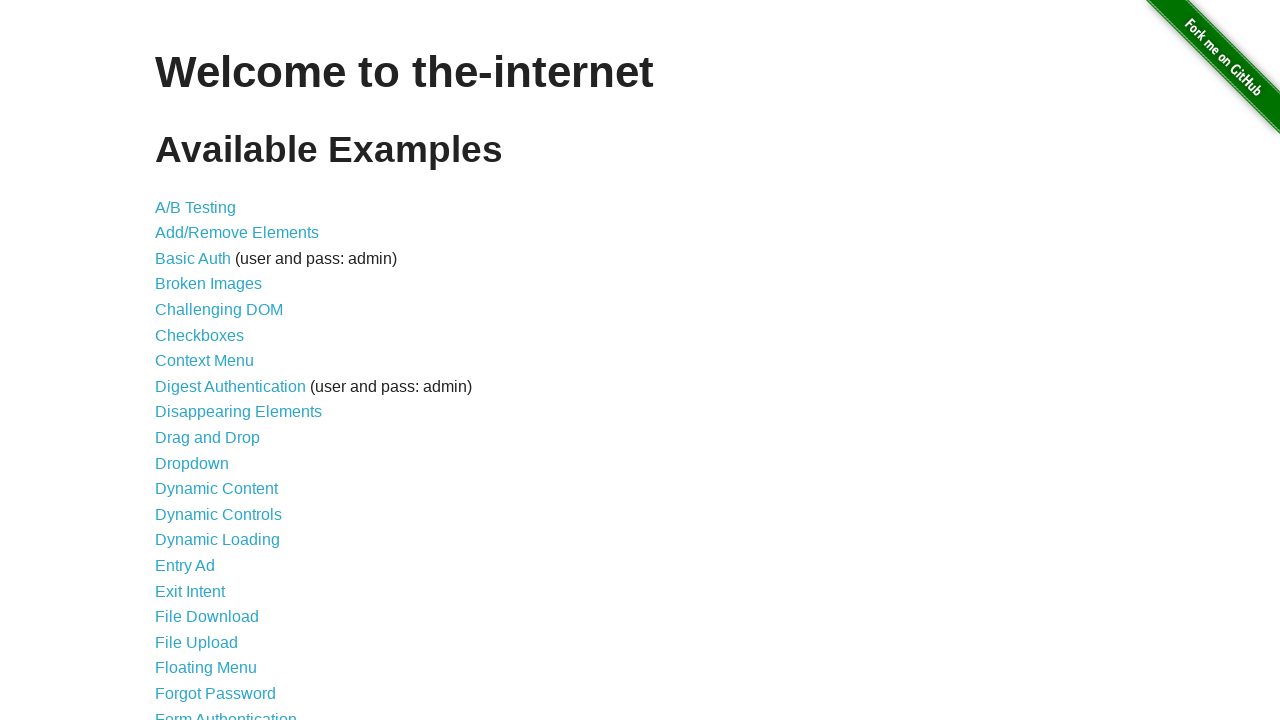

Navigated to A/B test page
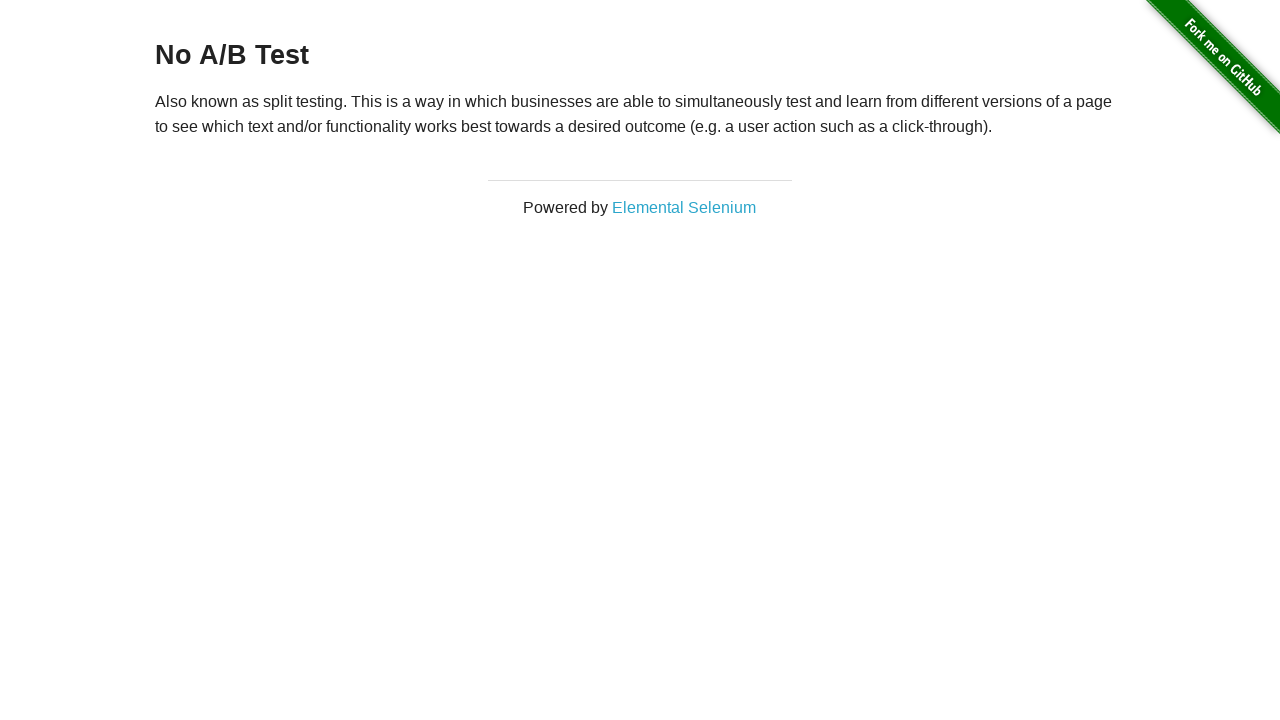

Retrieved heading text from page
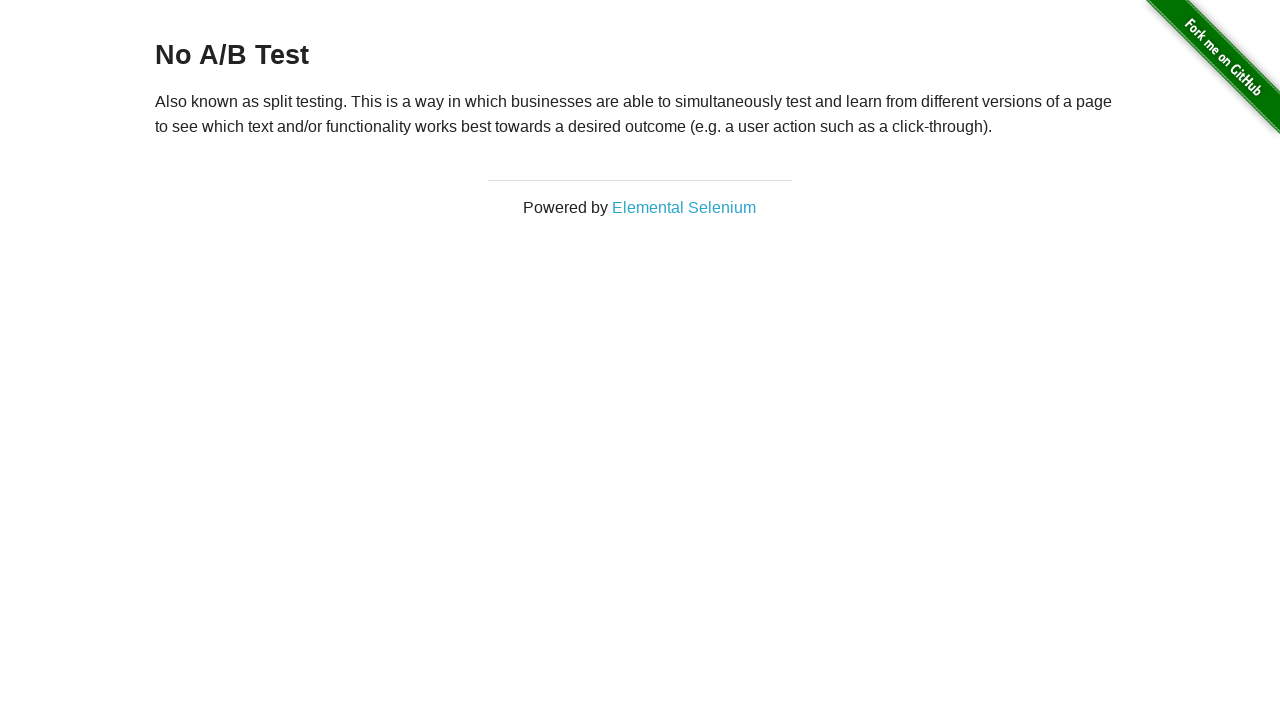

Verified heading displays 'No A/B Test' confirming opt-out successful
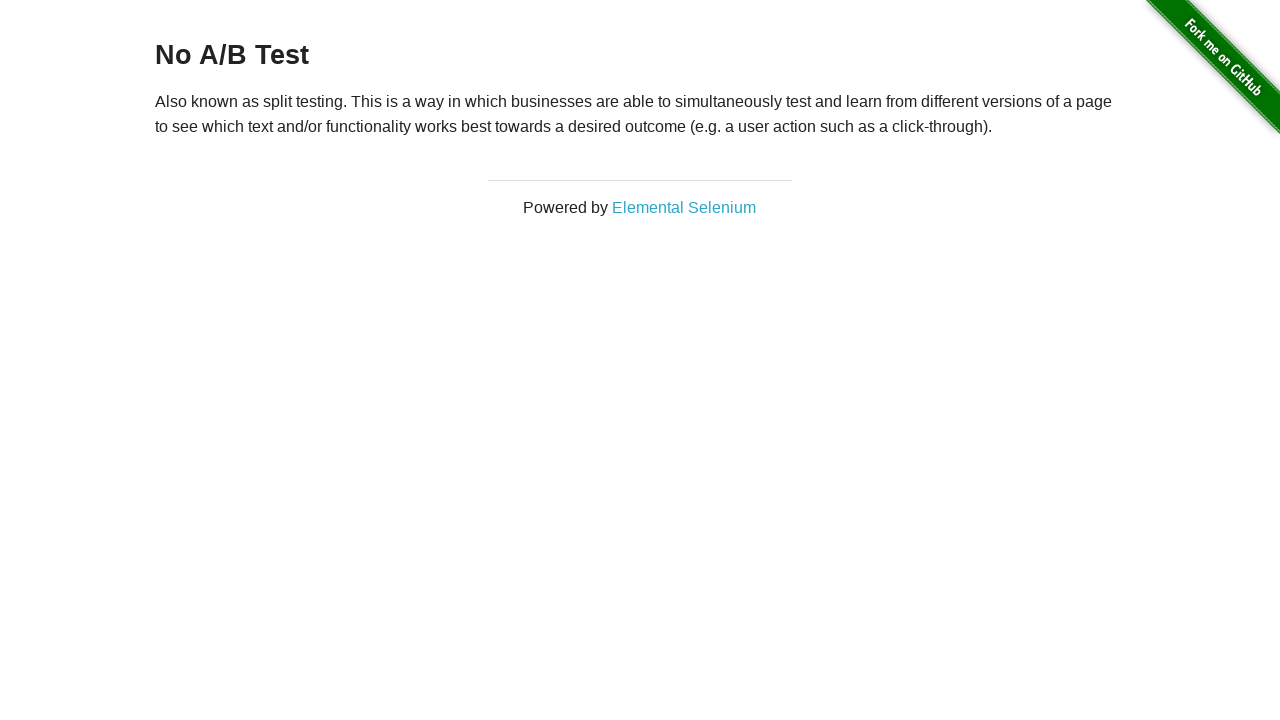

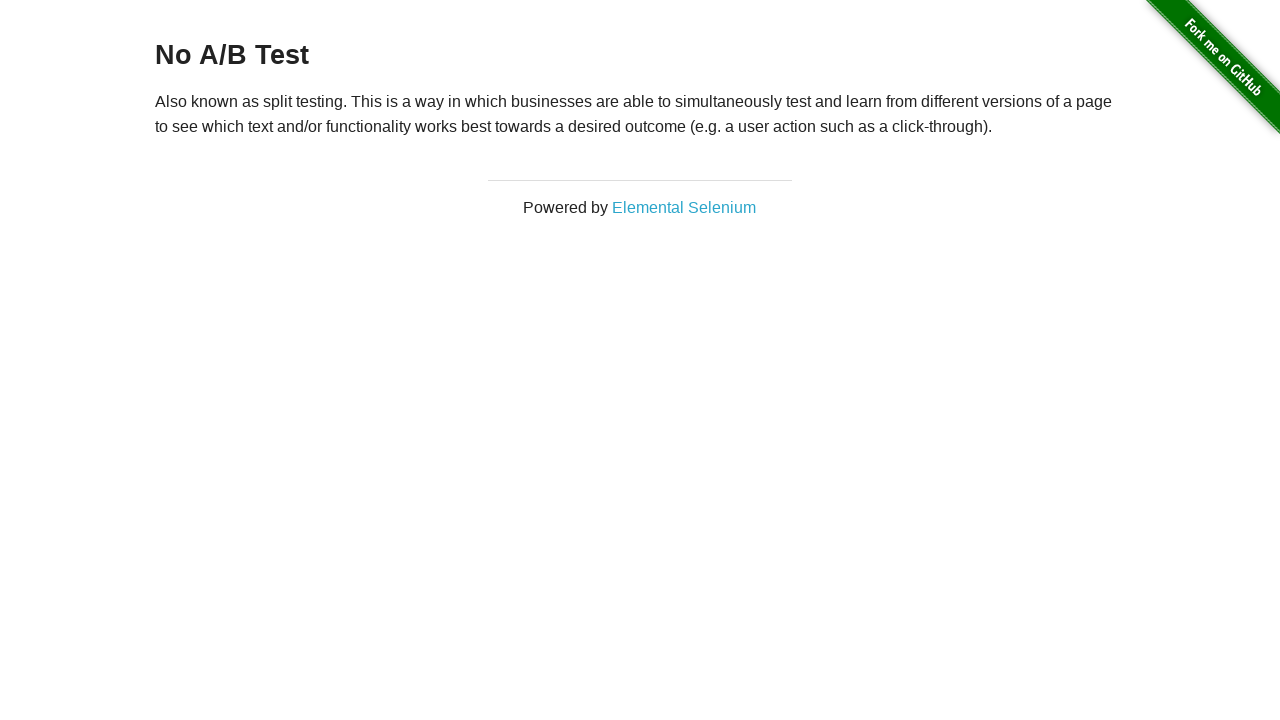